Tests drag and drop functionality by dragging column A onto column B and verifying the columns swap positions

Starting URL: http://the-internet.herokuapp.com/drag_and_drop

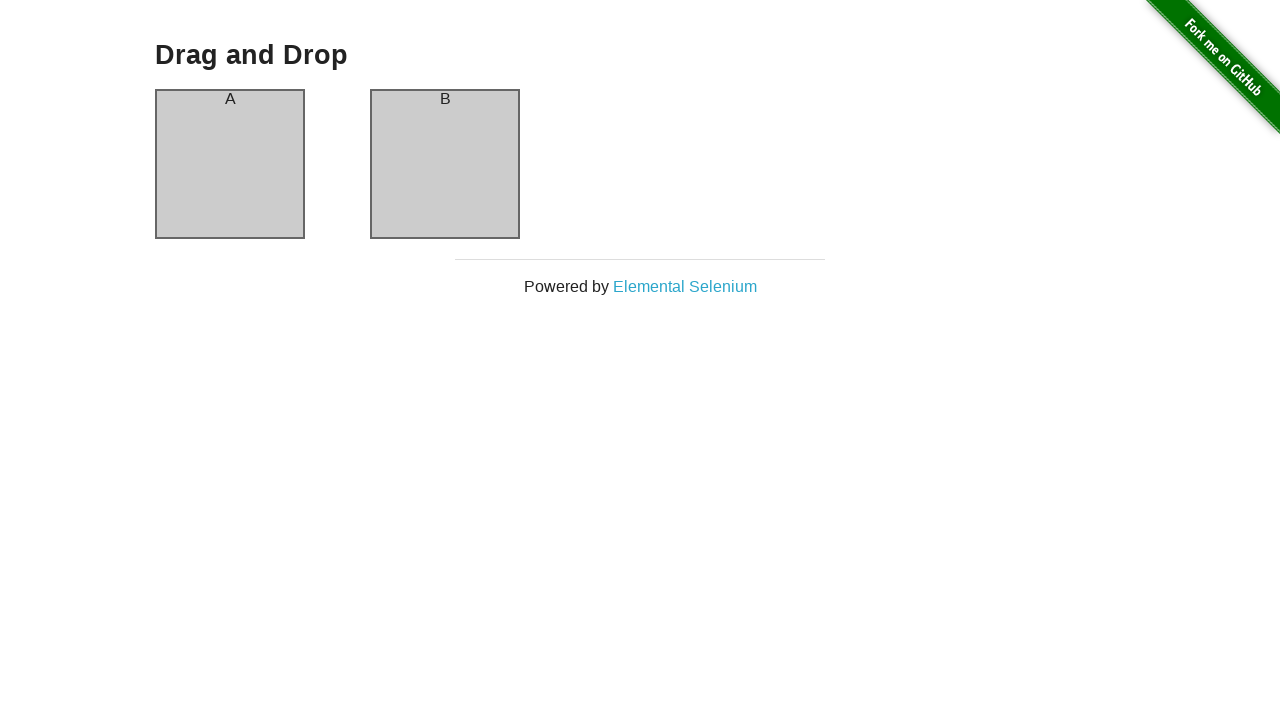

Waited for column A to be visible
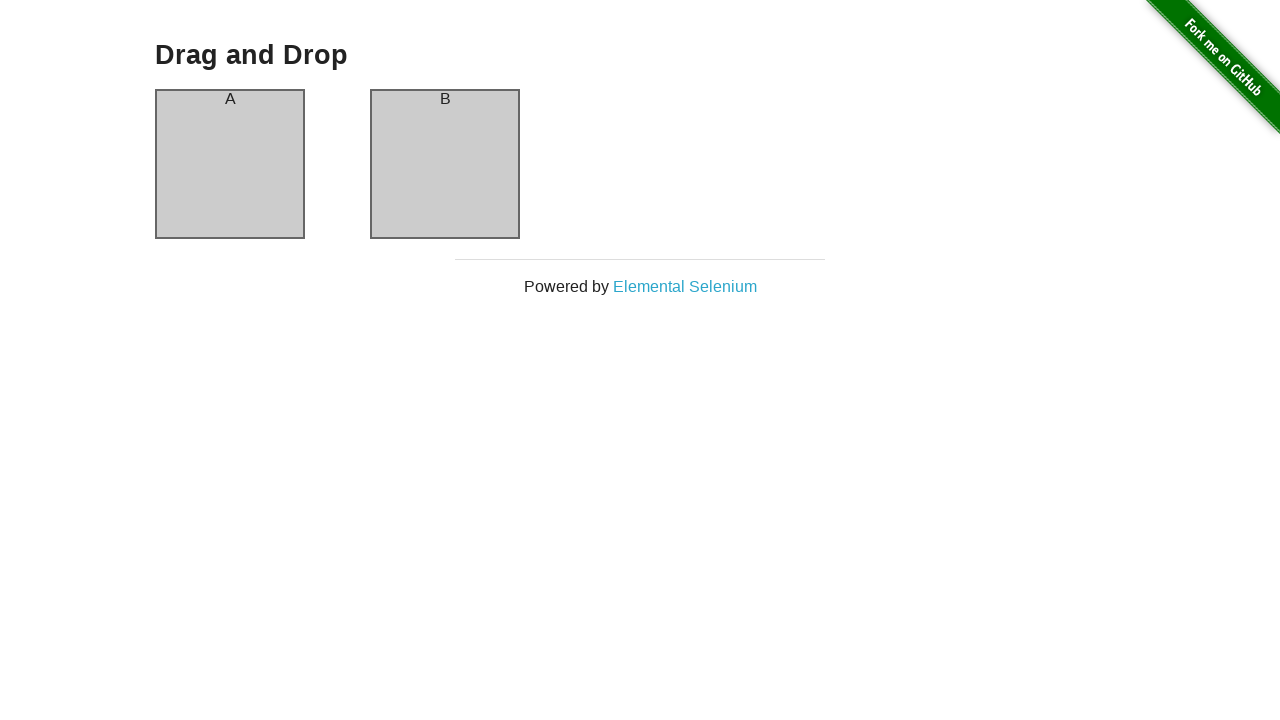

Waited for column B to be visible
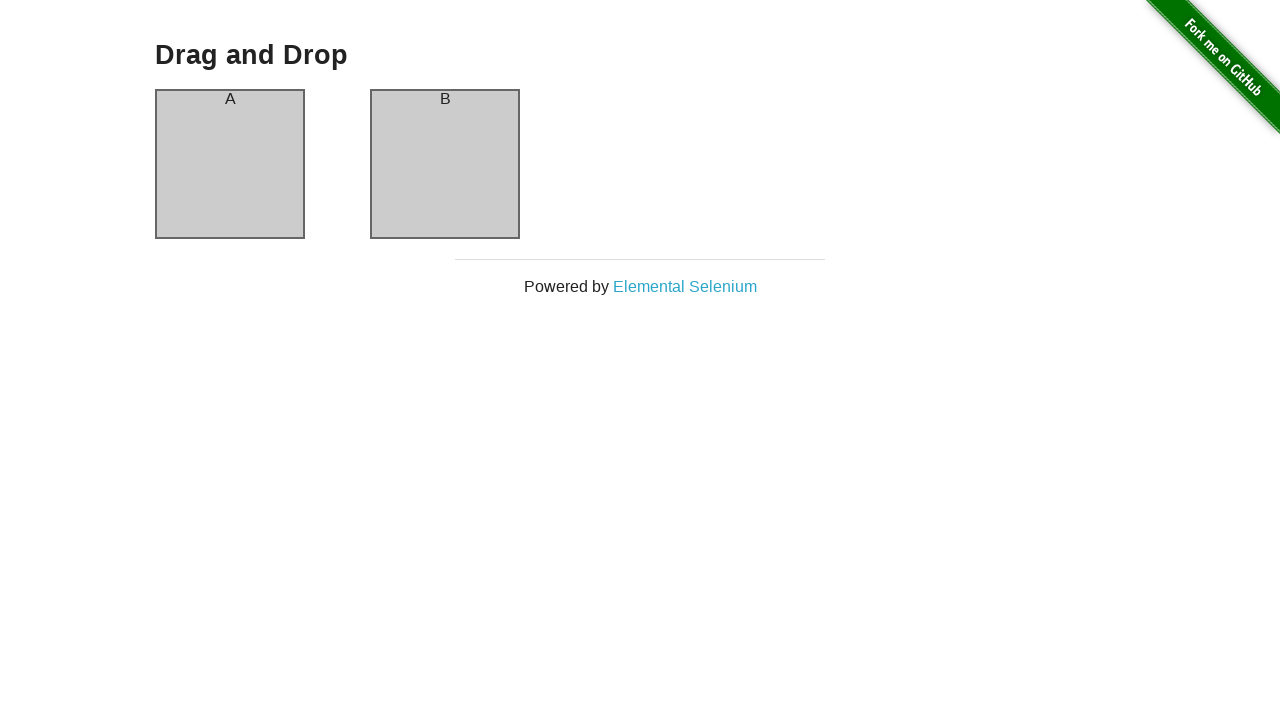

Retrieved initial text from column A
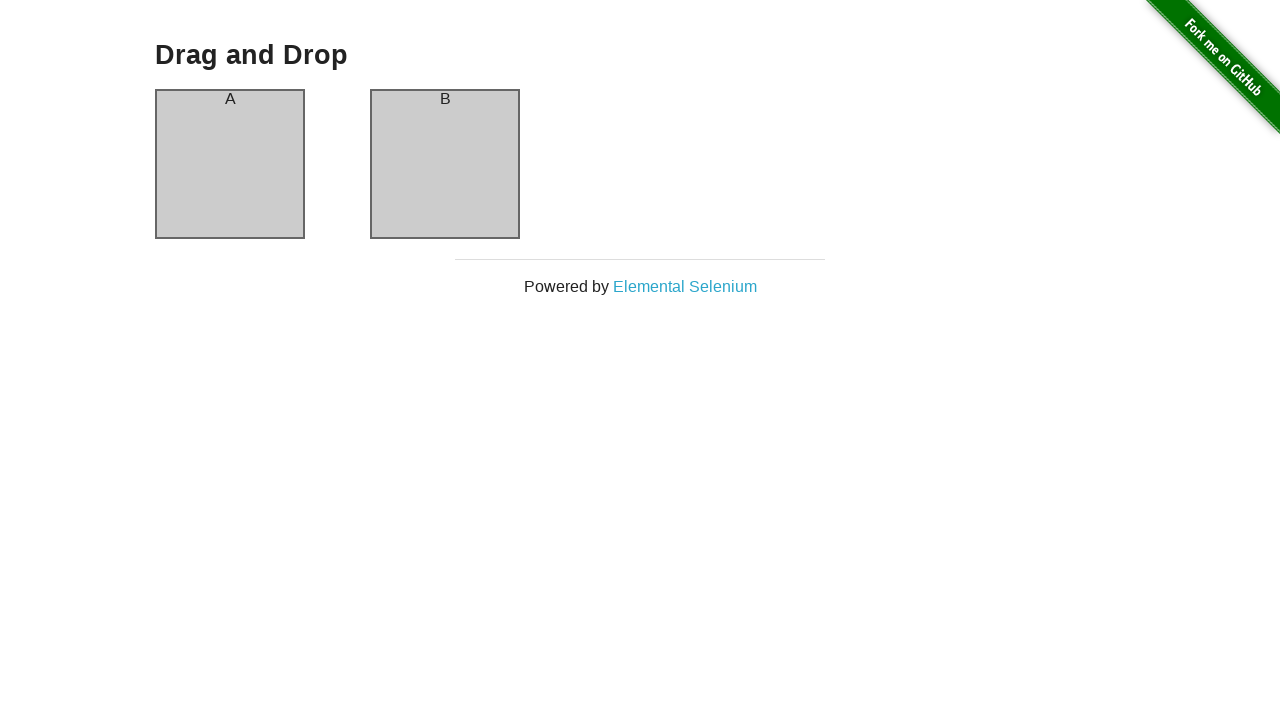

Retrieved initial text from column B
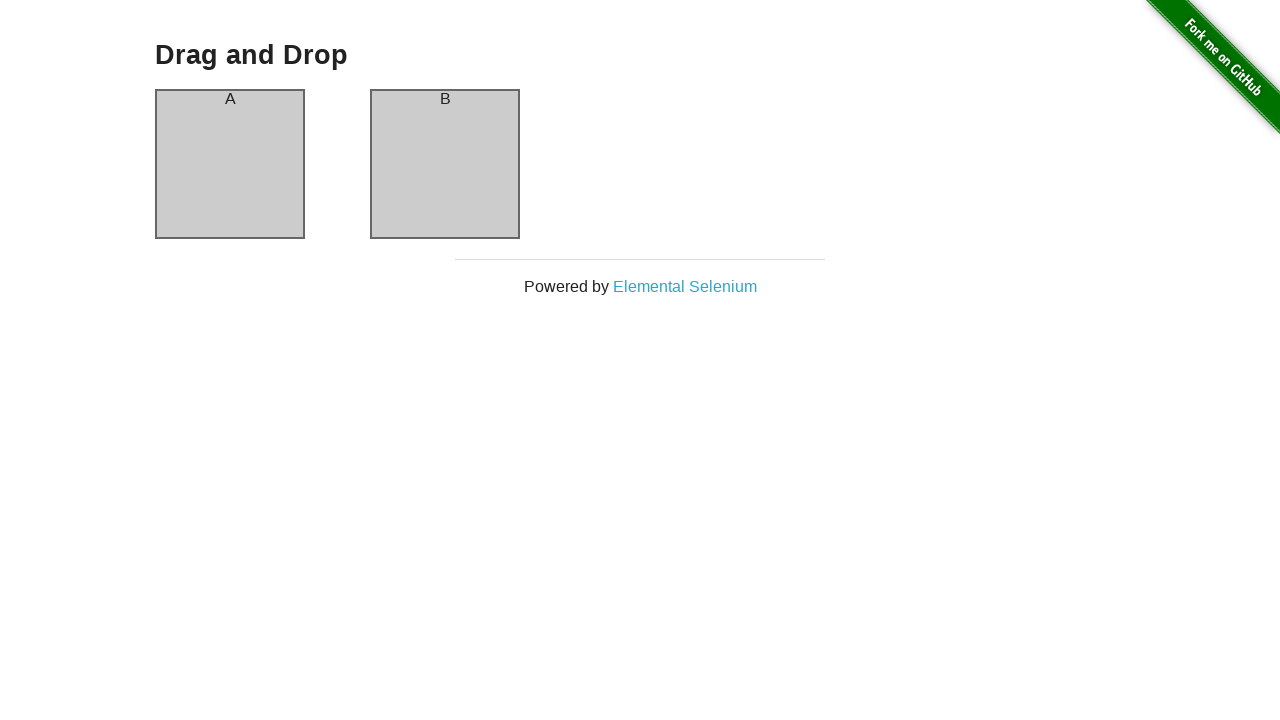

Dragged column A onto column B to initiate swap at (445, 164)
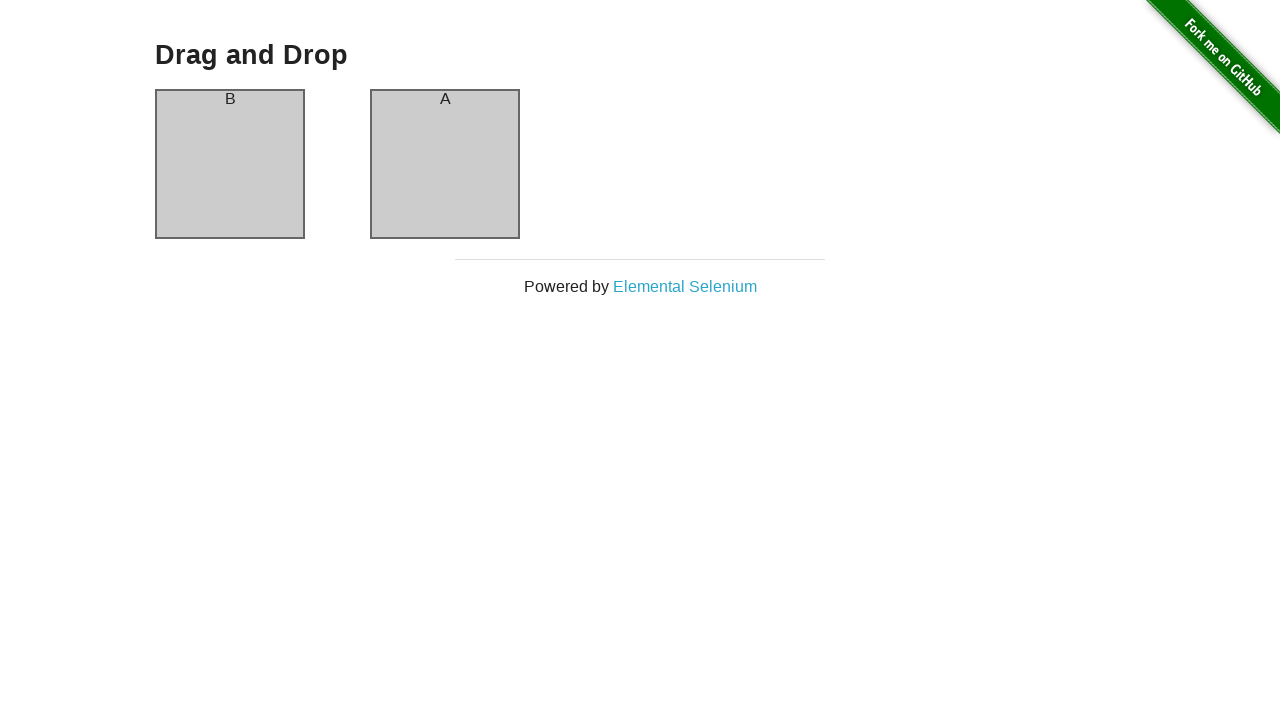

Waited for column A after drag and drop operation
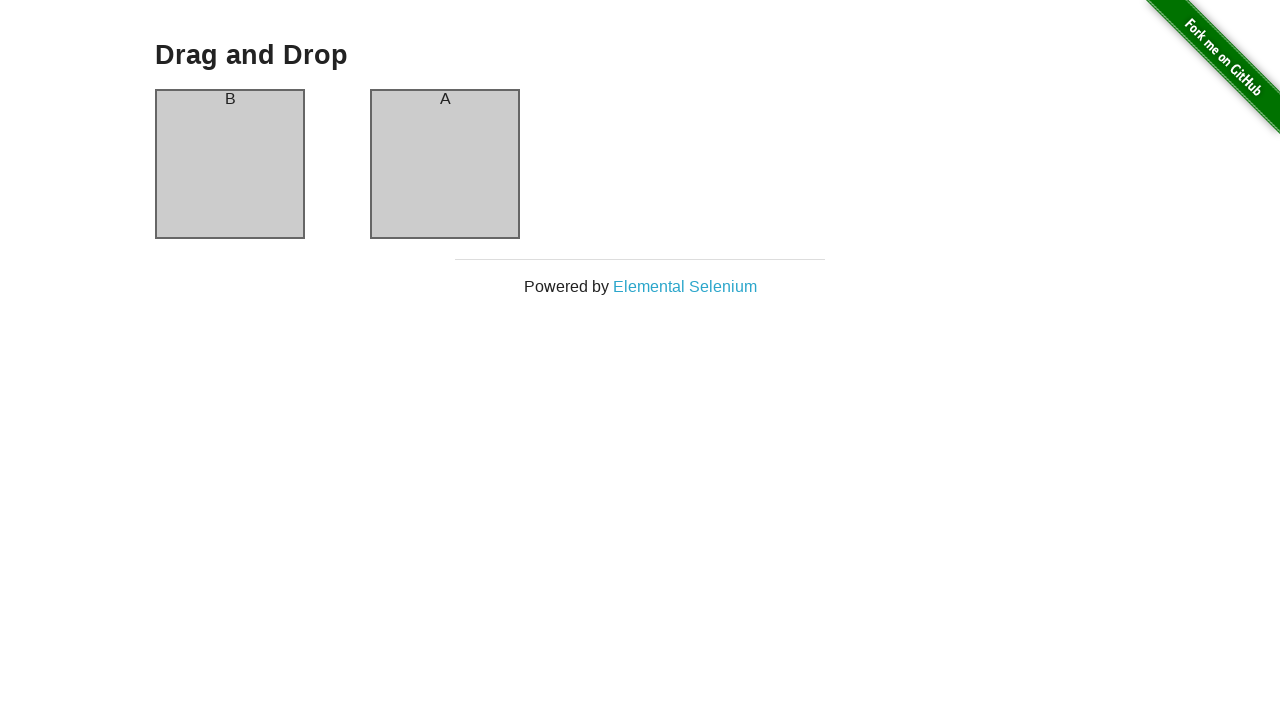

Waited for column B after drag and drop operation
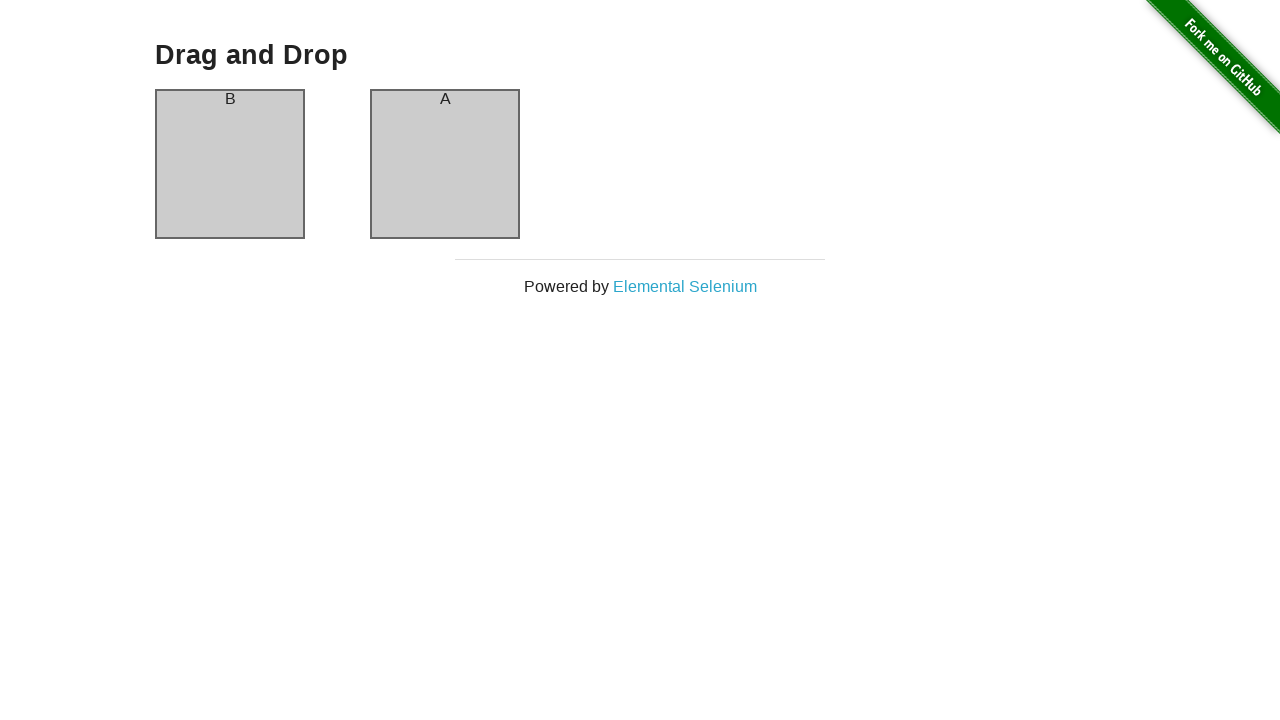

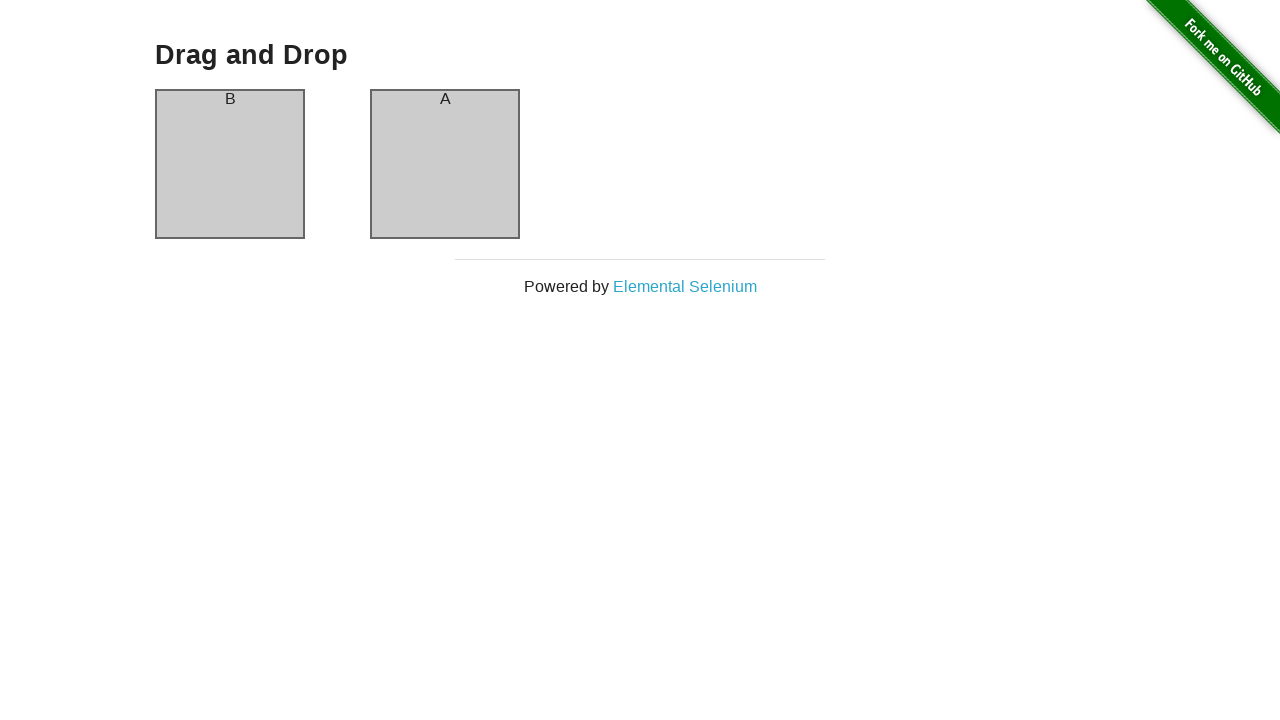